Tests calculator addition by entering two numbers, selecting add operation, and calculating the result

Starting URL: https://testsheepnz.github.io/BasicCalculator.html

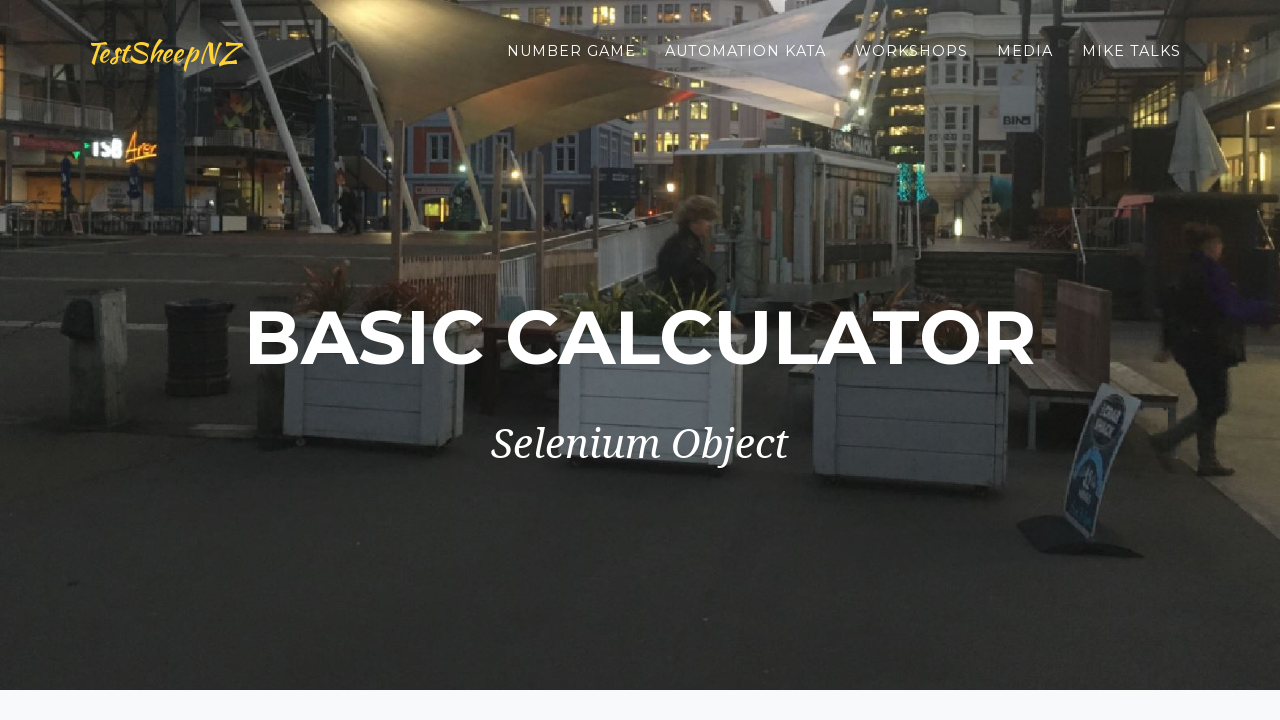

Navigated to Basic Calculator page
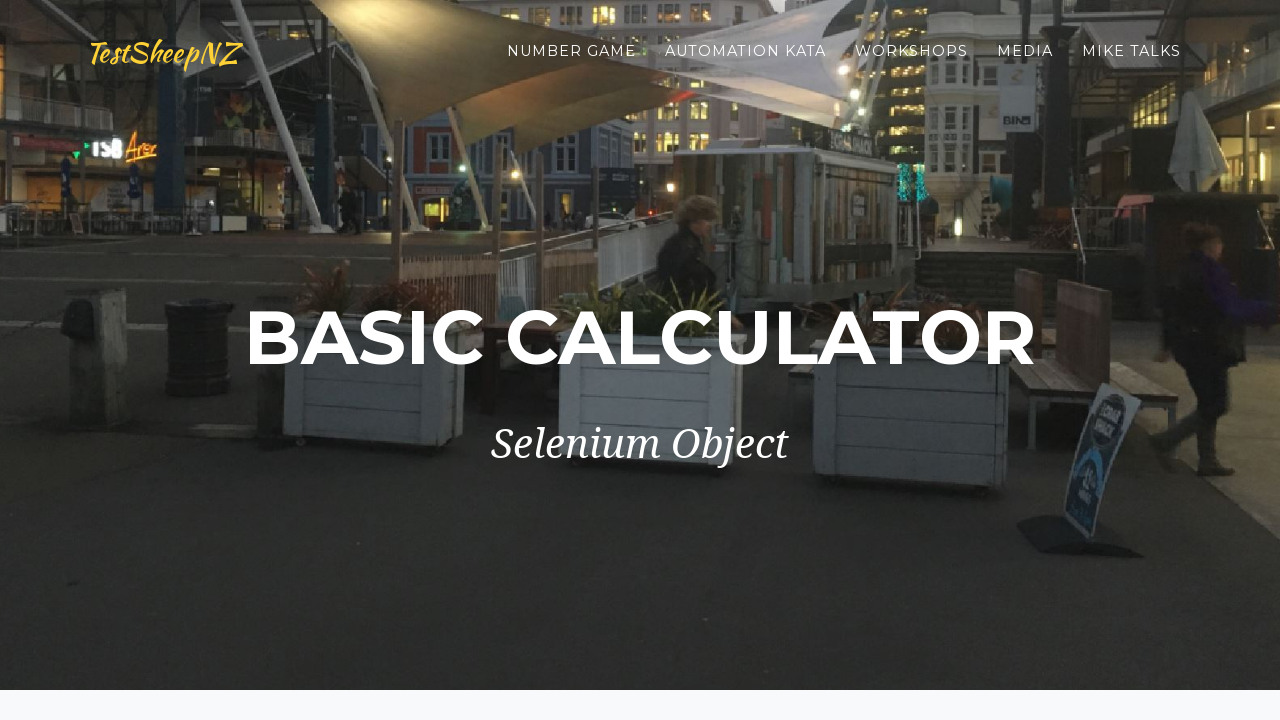

Entered first number: 2 on #number1Field
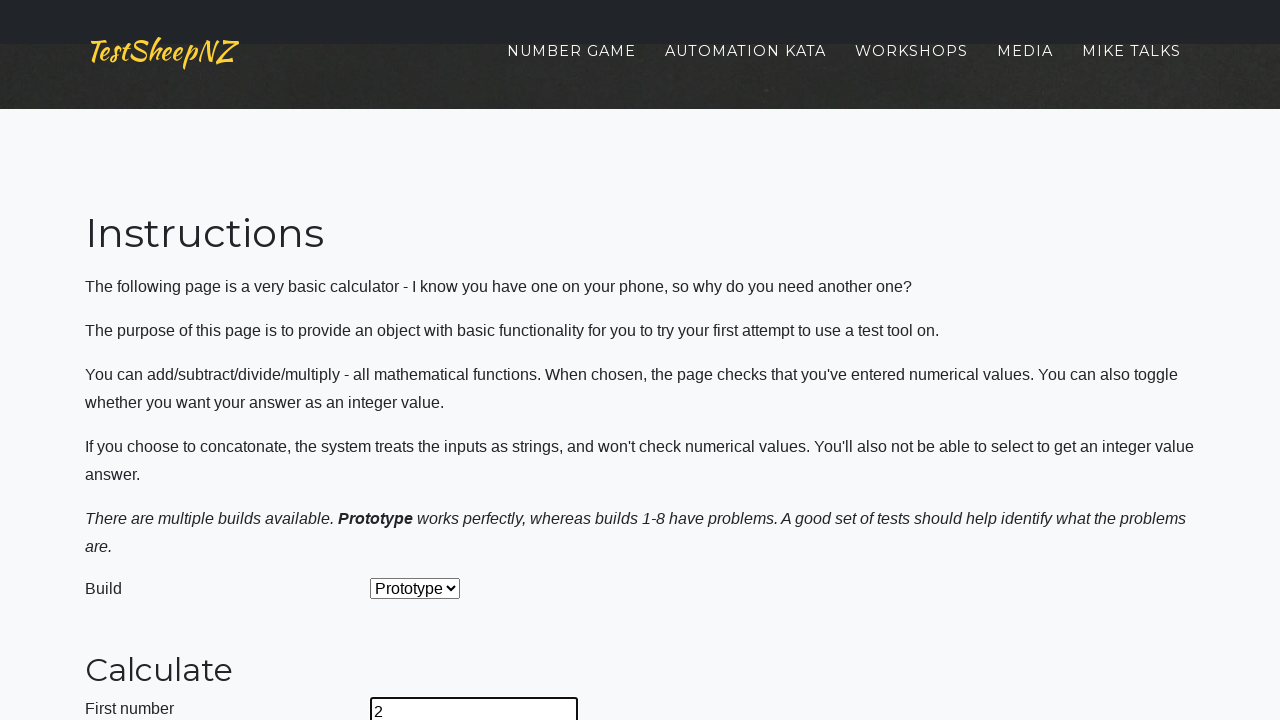

Entered second number: 2 on #number2Field
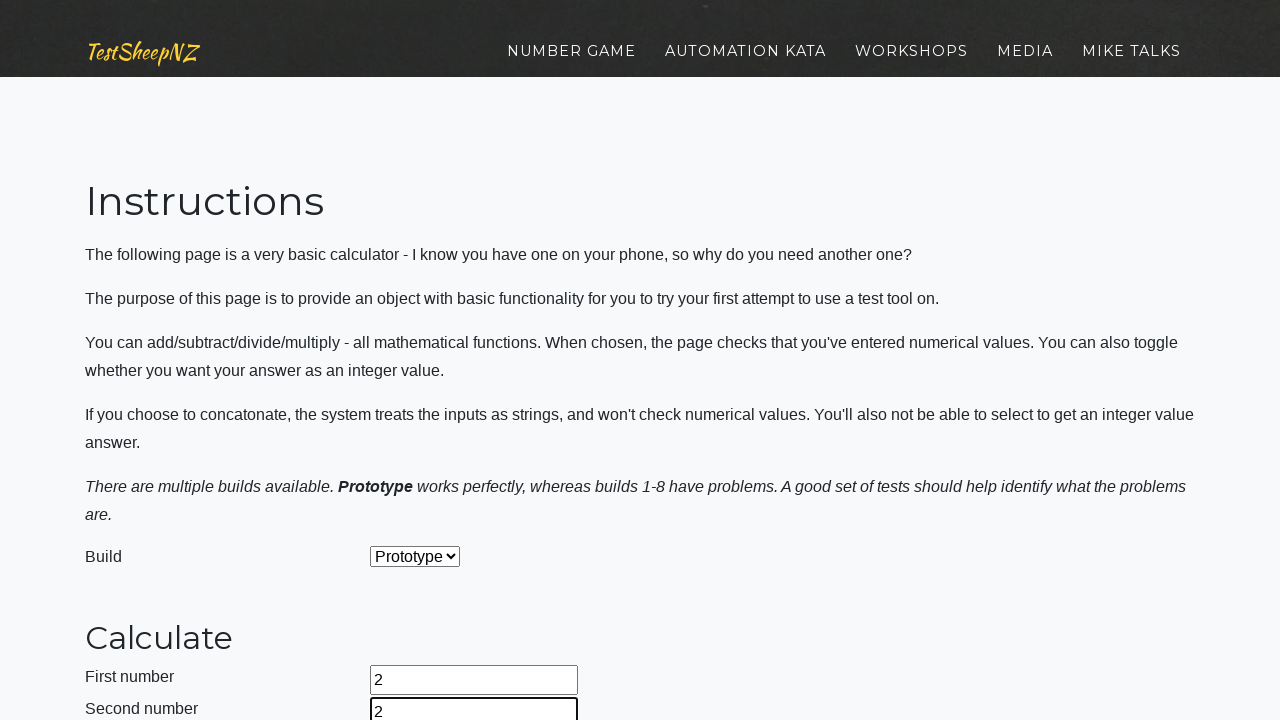

Selected add operation from dropdown on #selectOperationDropdown
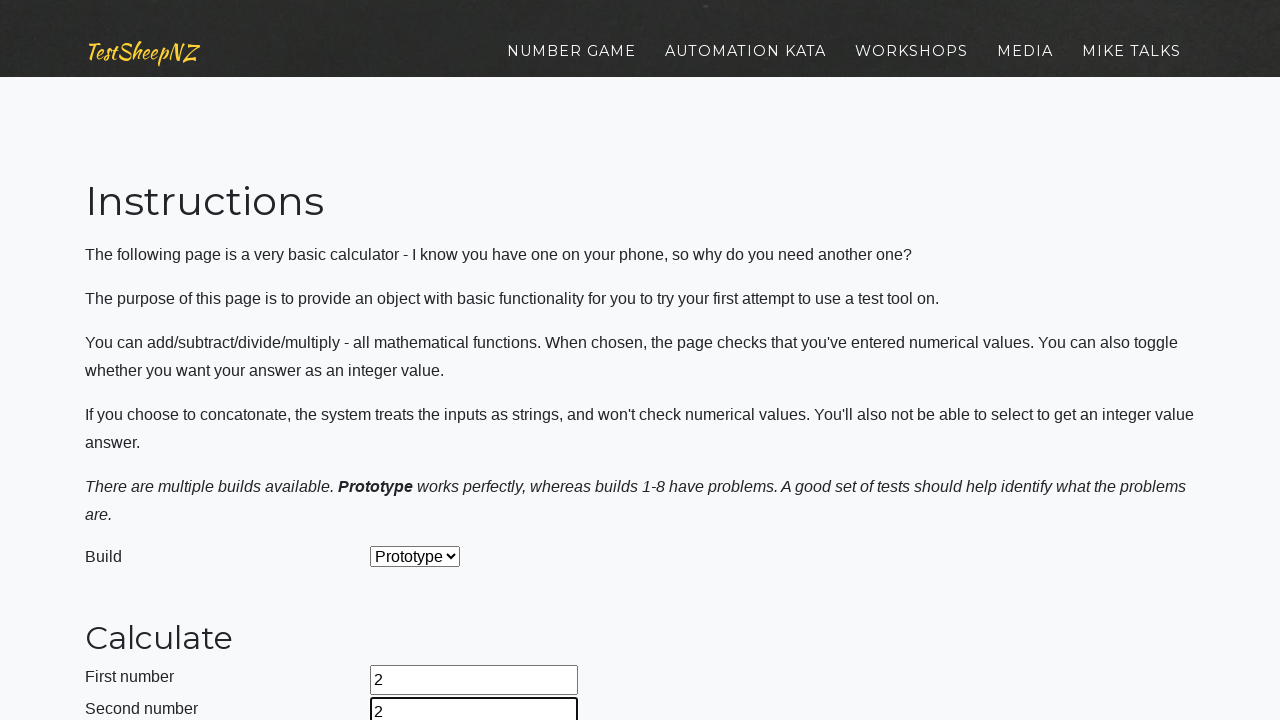

Clicked calculate button at (422, 361) on #calculateButton
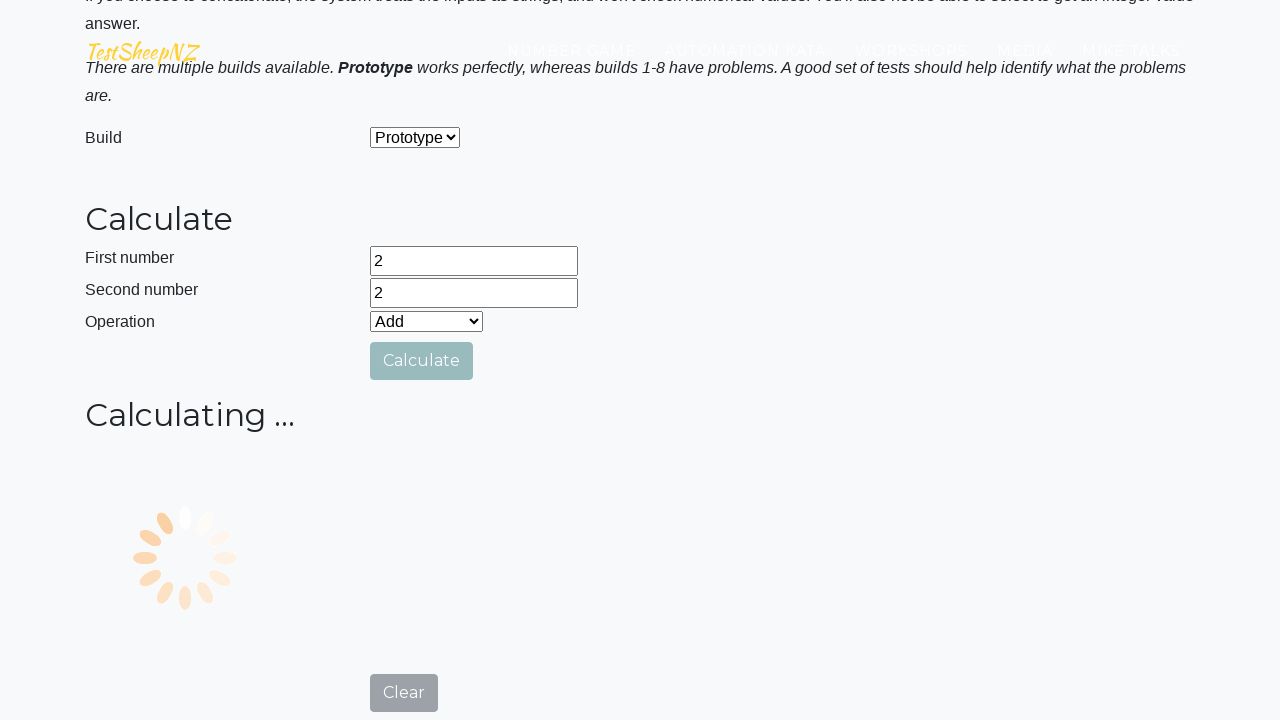

Result field appeared
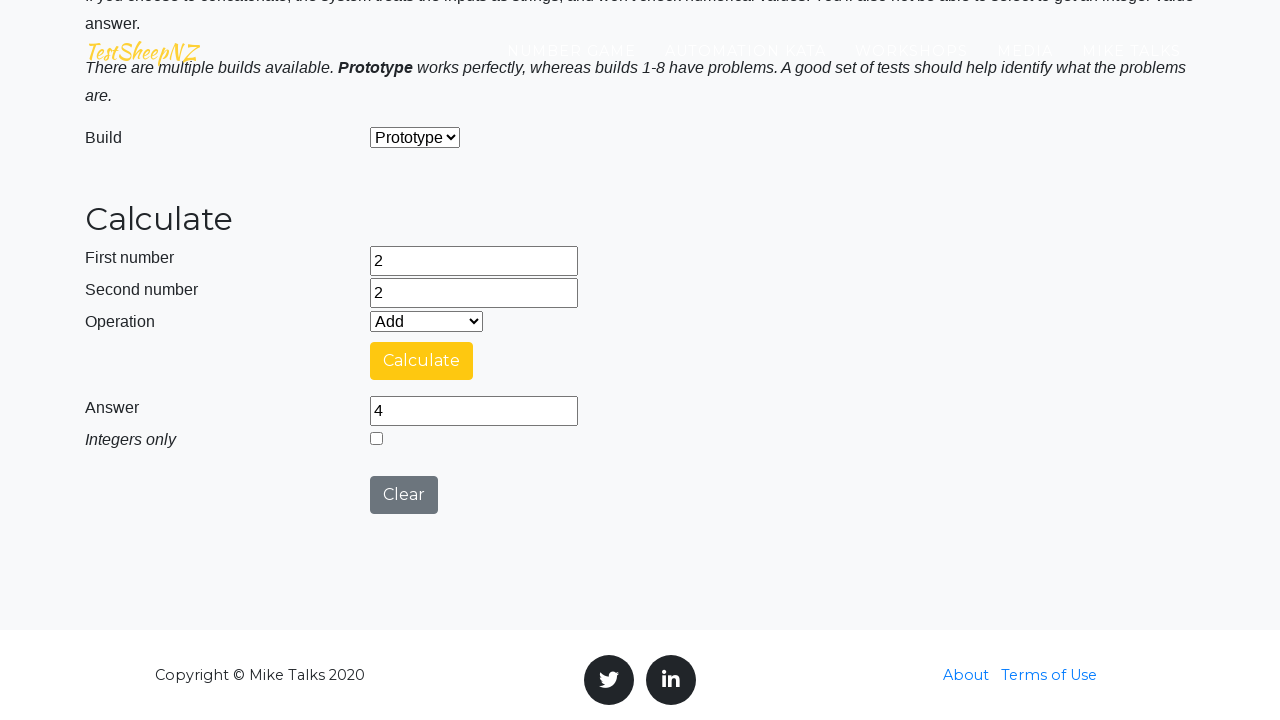

Retrieved result value: 4
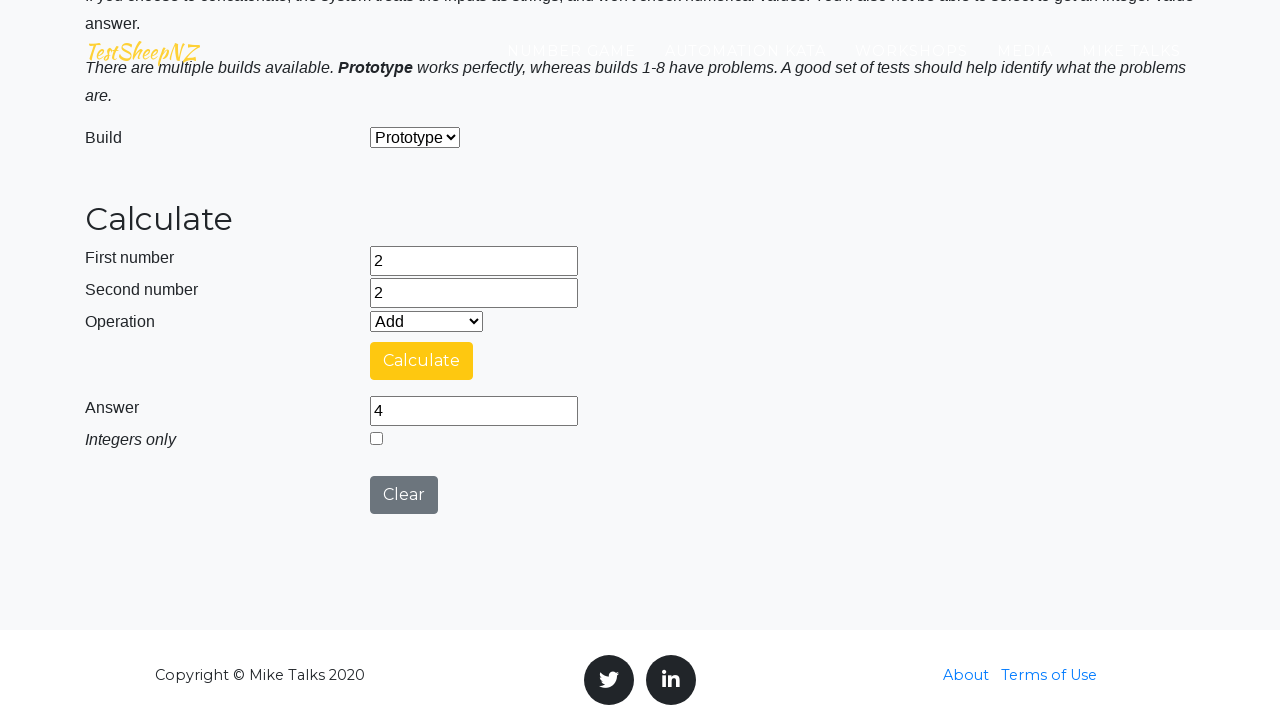

Verified result equals 4 - test passed
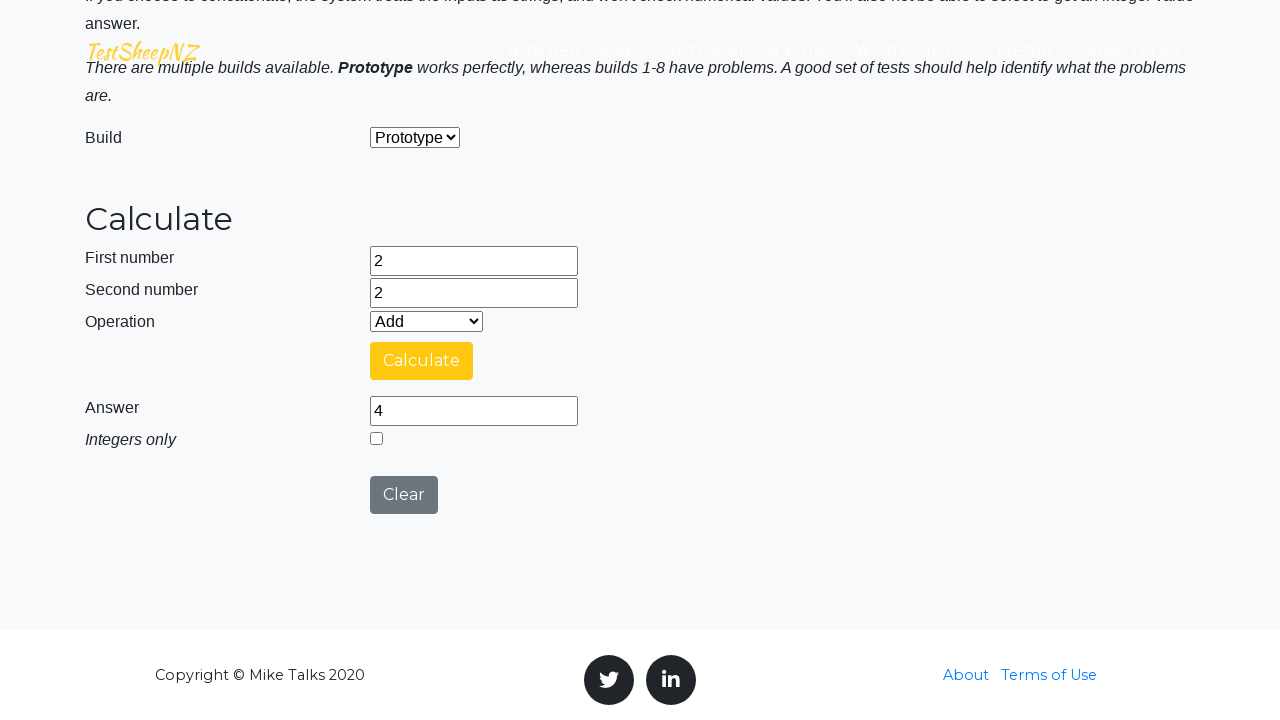

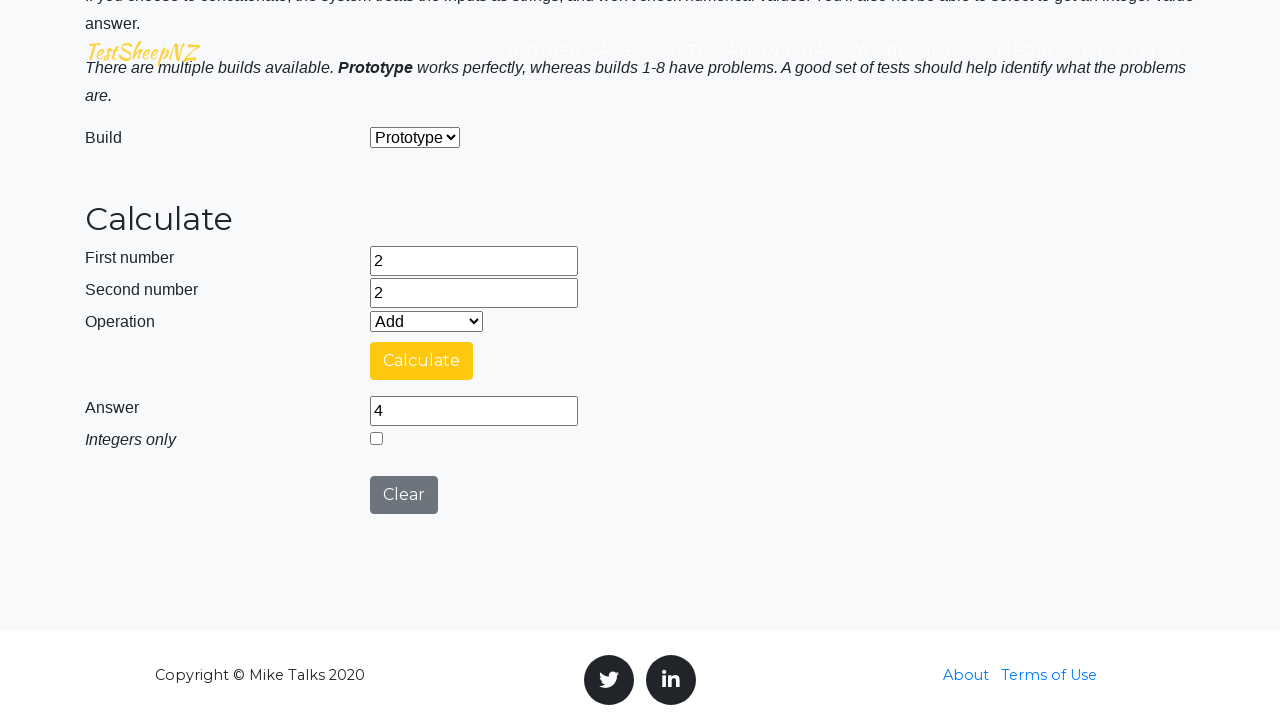